Tests an e-commerce checkout flow by adding items to cart, proceeding to checkout, and applying a promo code

Starting URL: https://rahulshettyacademy.com/seleniumPractise/

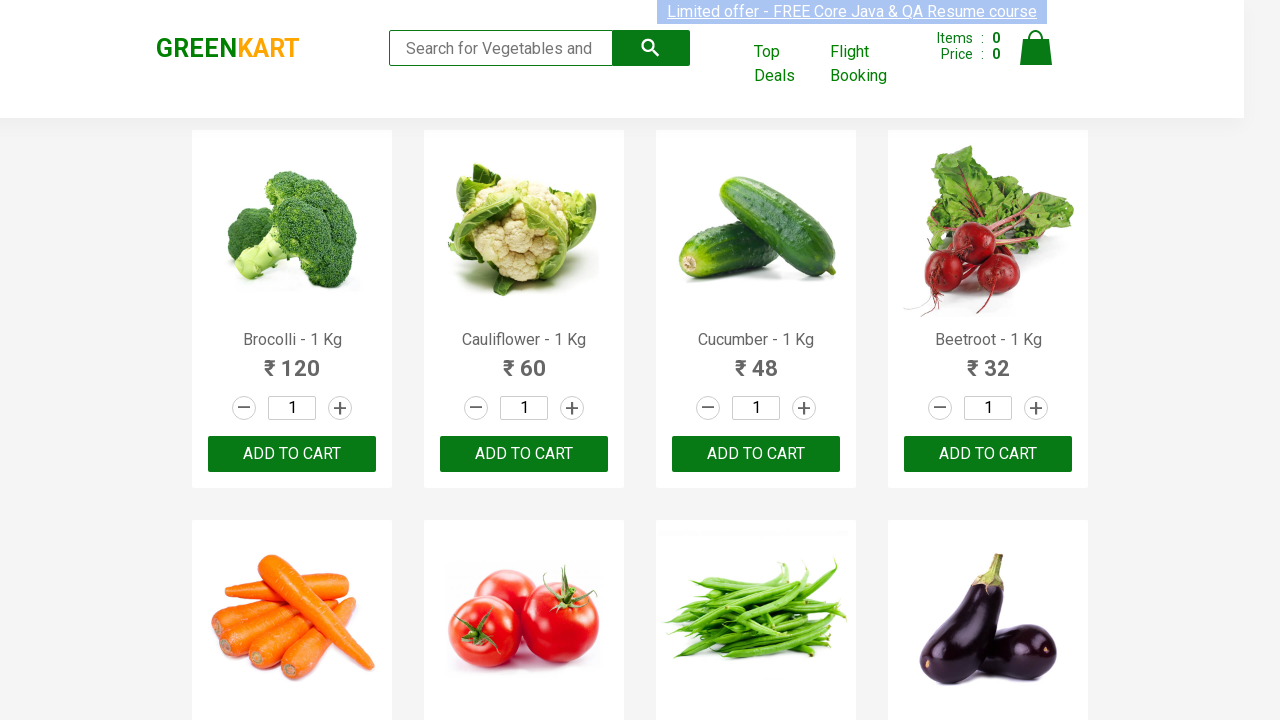

Waited for product list to load
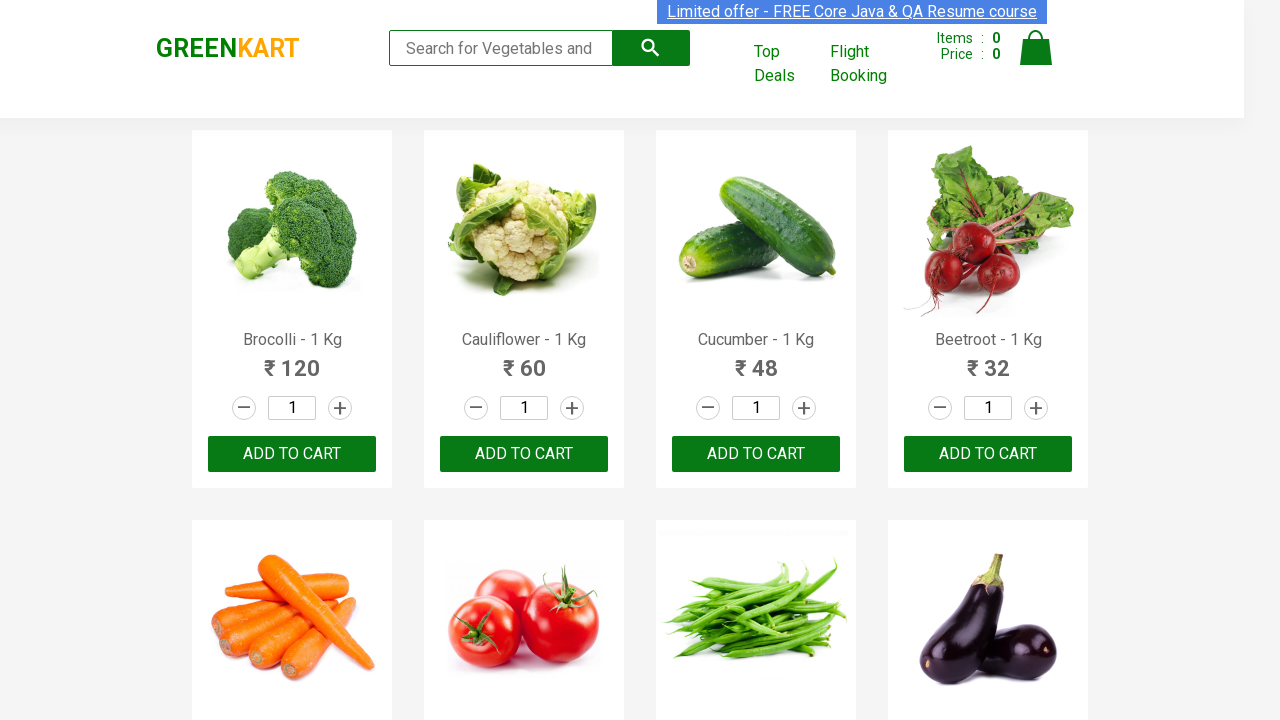

Retrieved all product elements from page
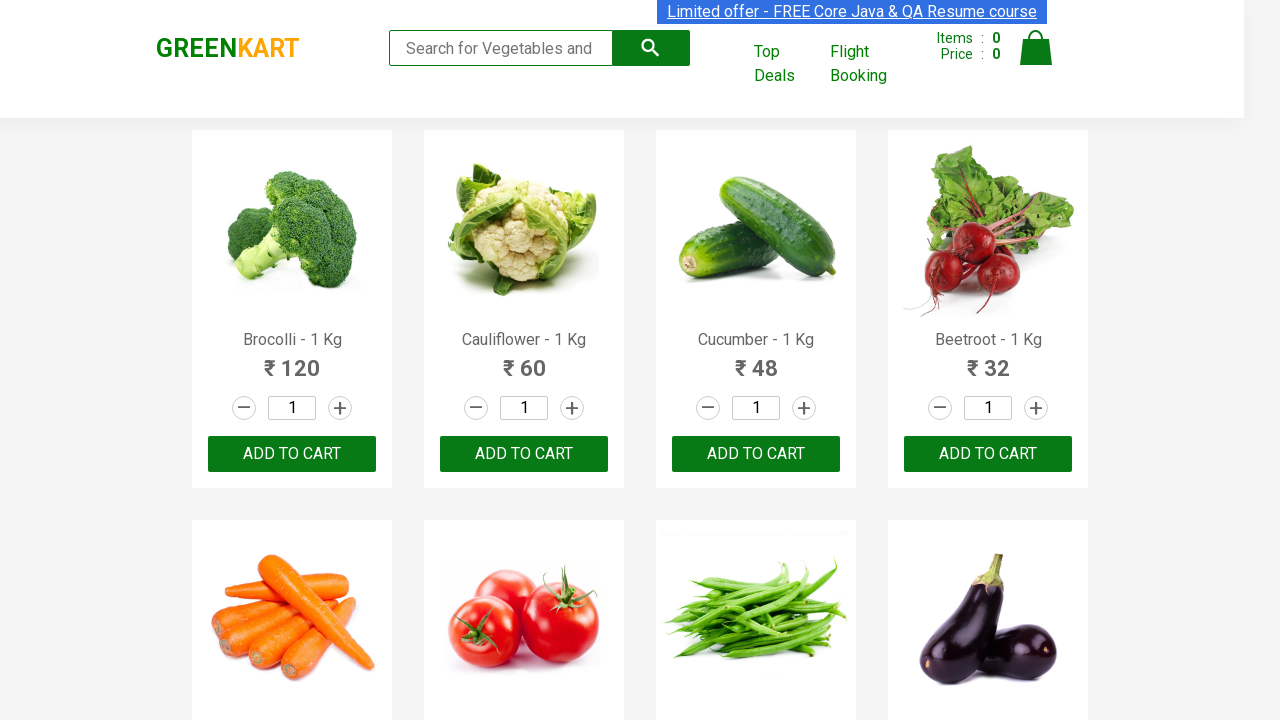

Added Brocolli to cart
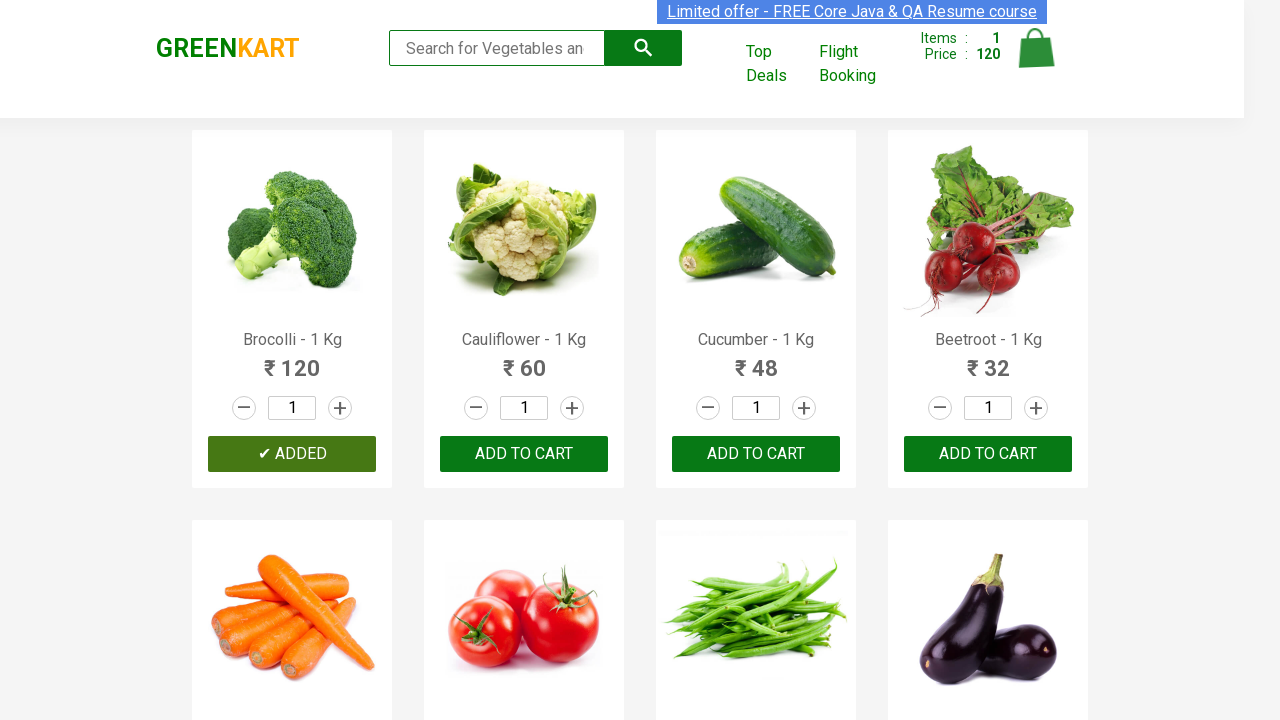

Added Cucumber to cart
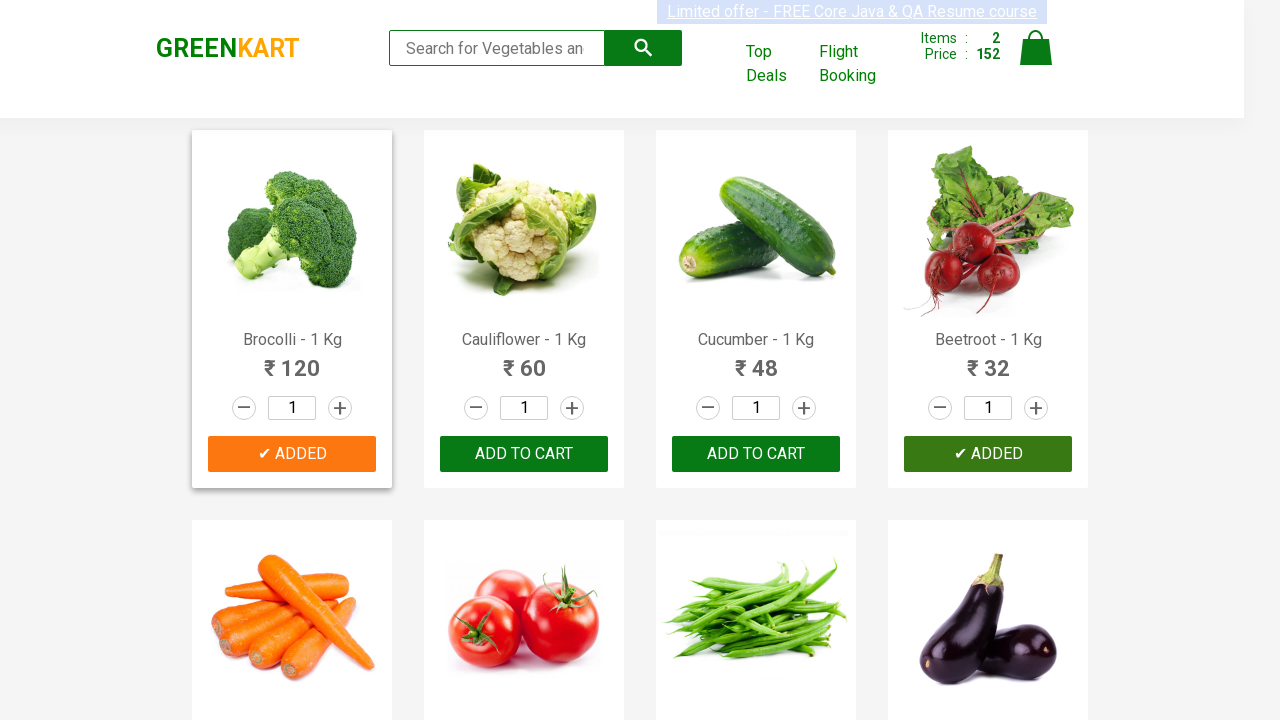

Clicked cart icon to view shopping cart at (1036, 48) on img[alt='Cart']
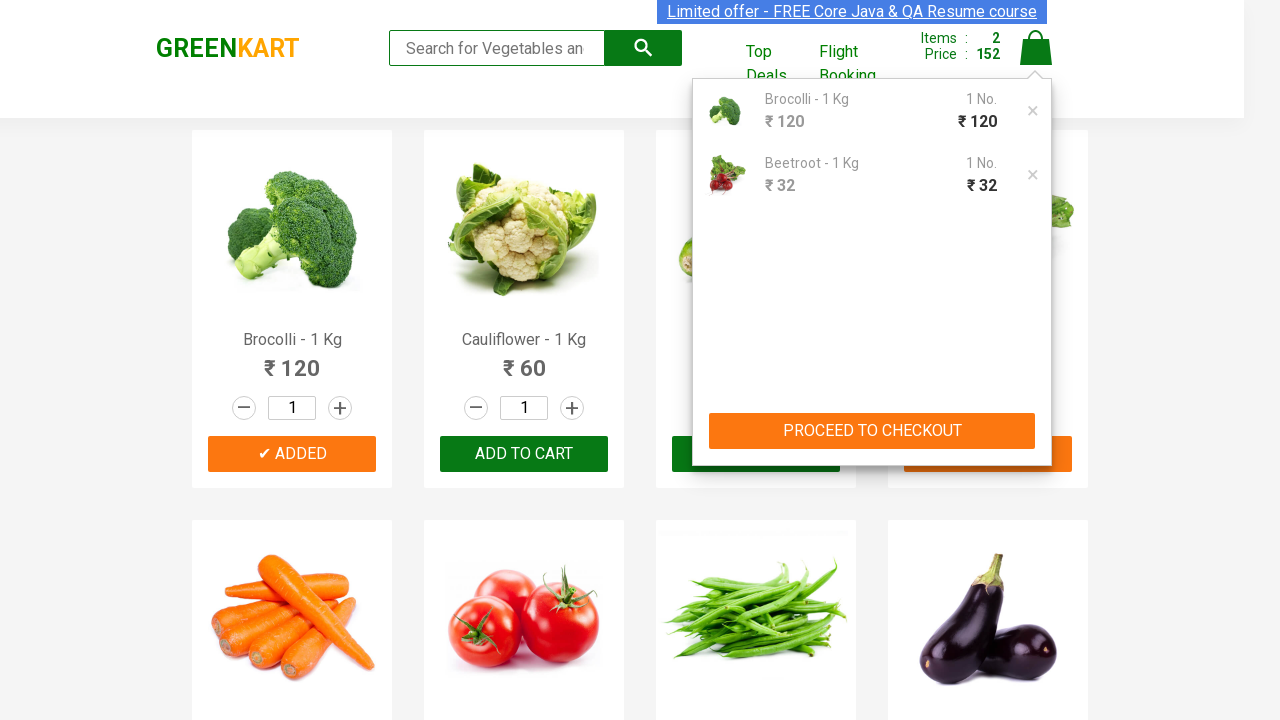

Clicked PROCEED TO CHECKOUT button at (872, 431) on xpath=//button[text()='PROCEED TO CHECKOUT']
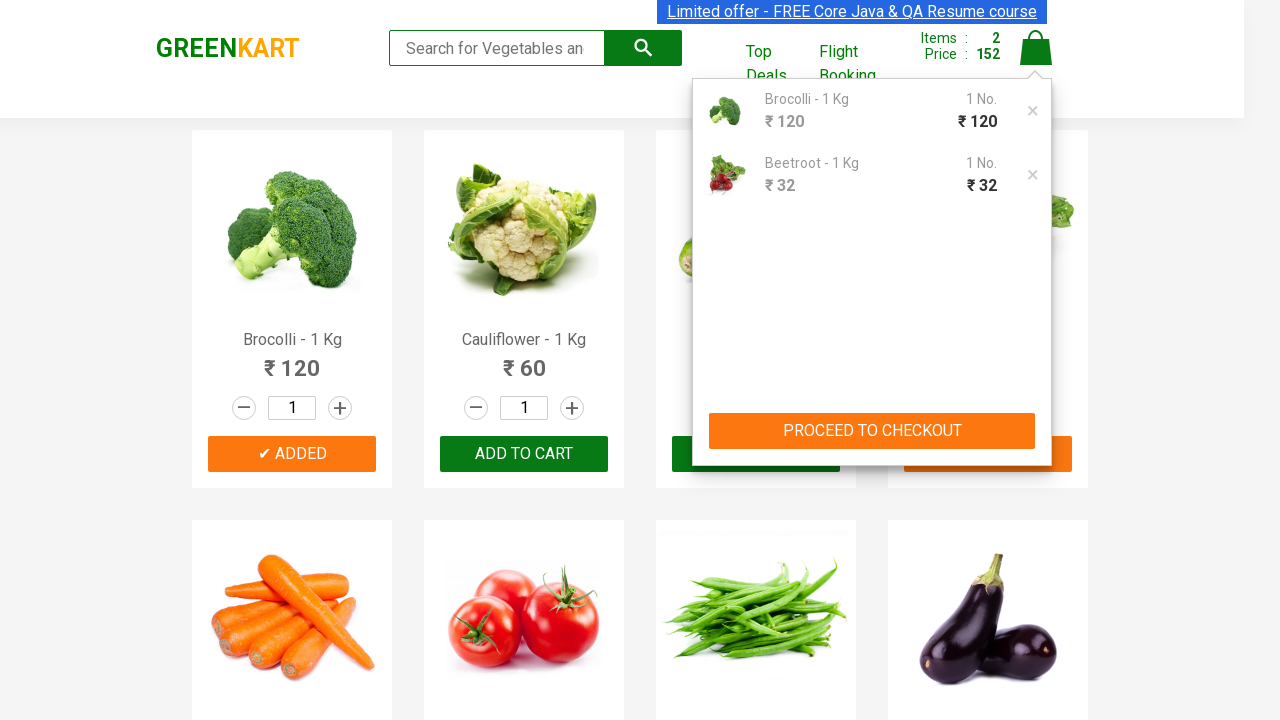

Waited for promo code input field to become visible
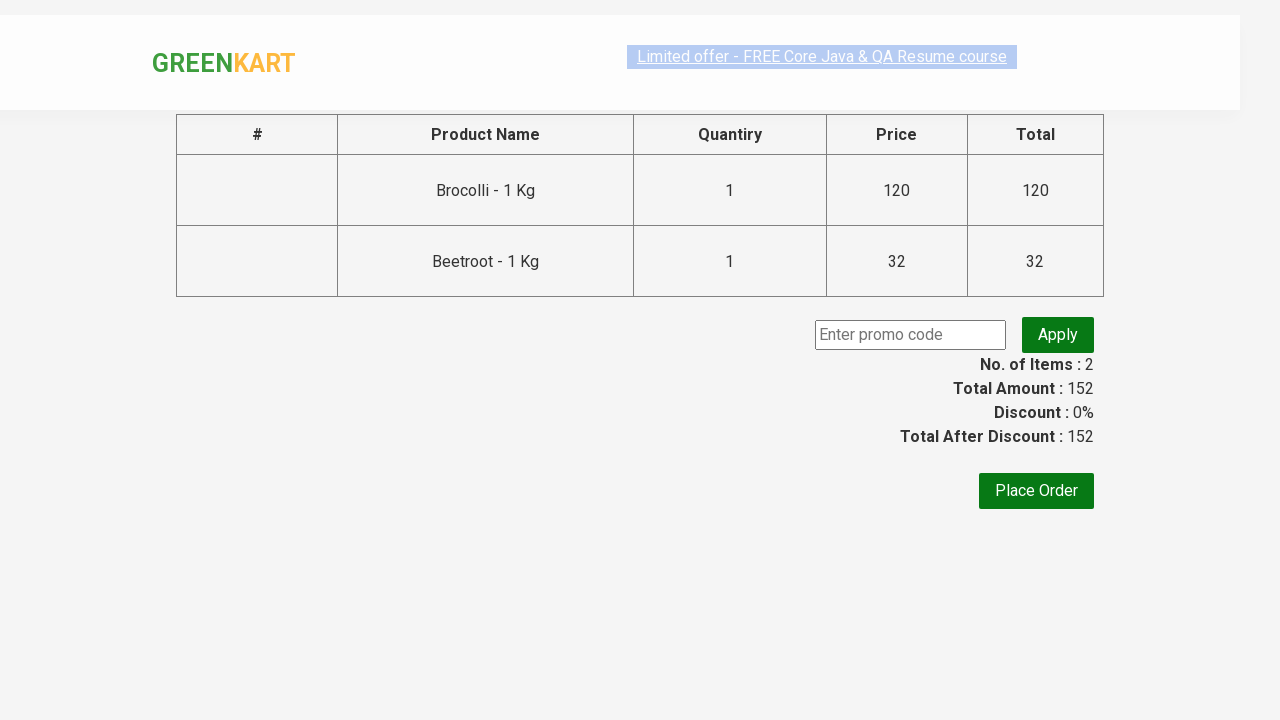

Entered promo code 'rahulshettyacademy' in promo code field on input.promoCode
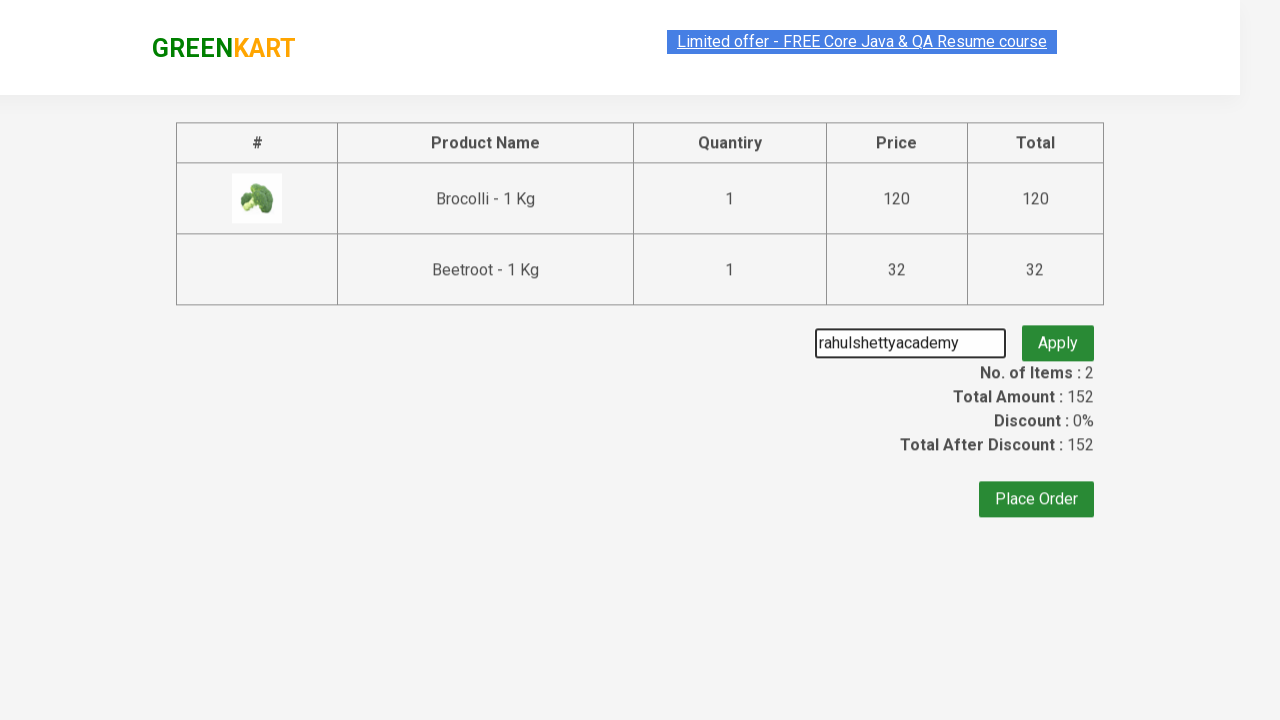

Clicked apply promo button at (1058, 335) on button.promoBtn
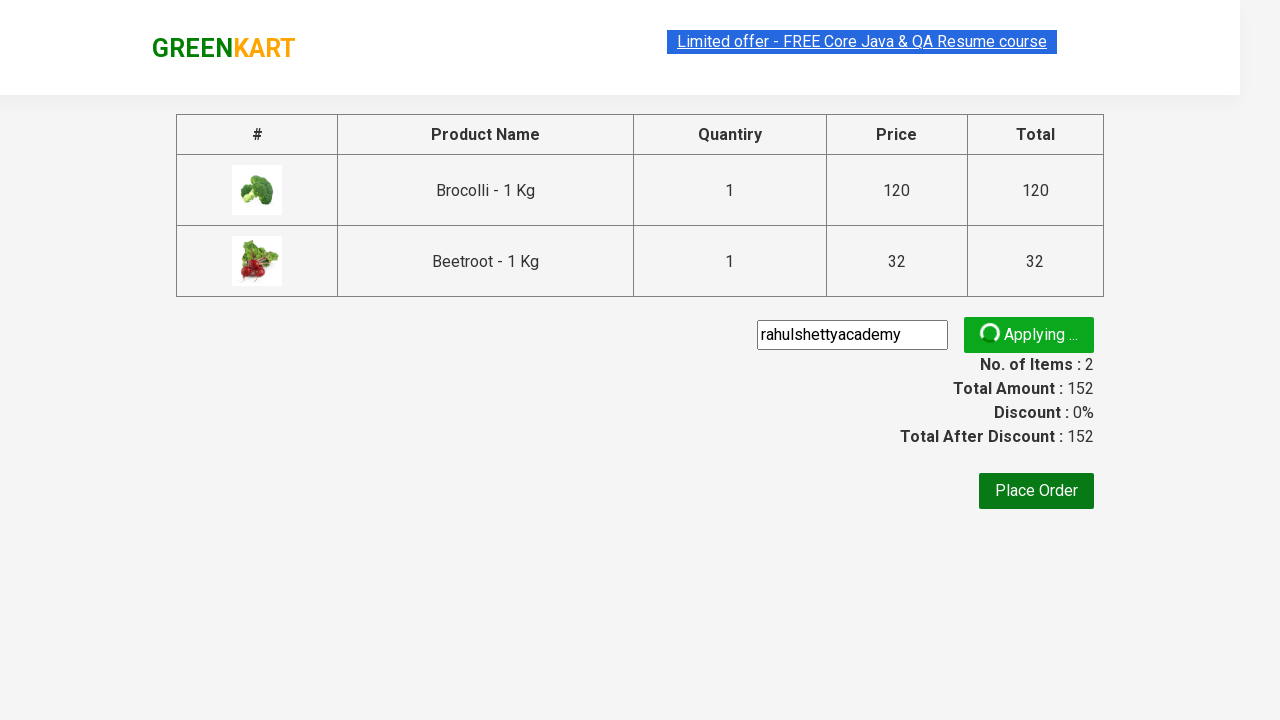

Waited for promo response message to appear
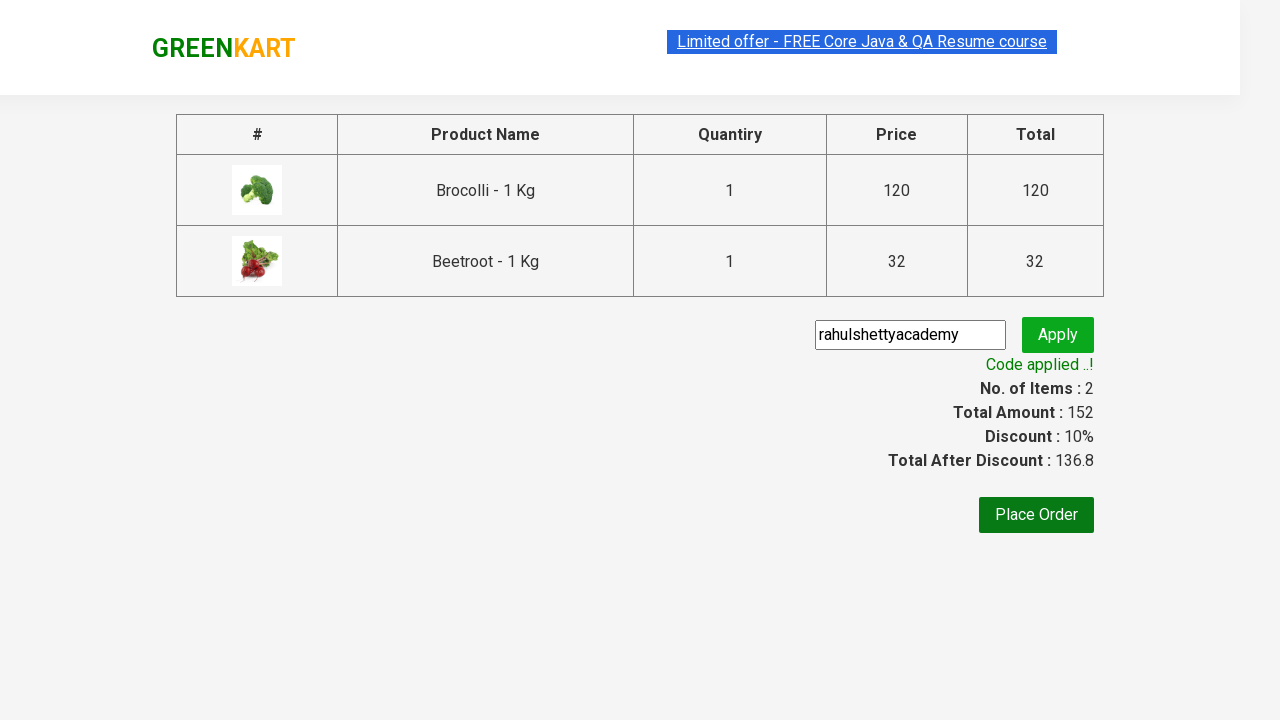

Retrieved promo response: Code applied ..!
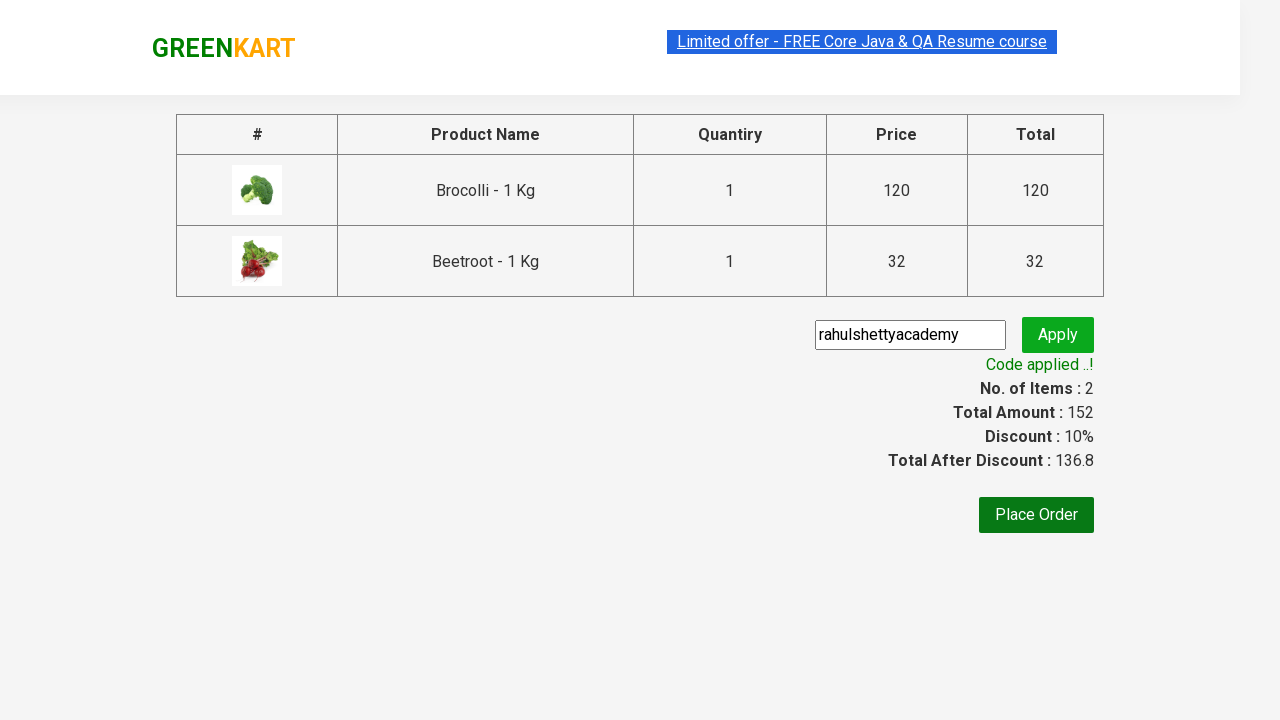

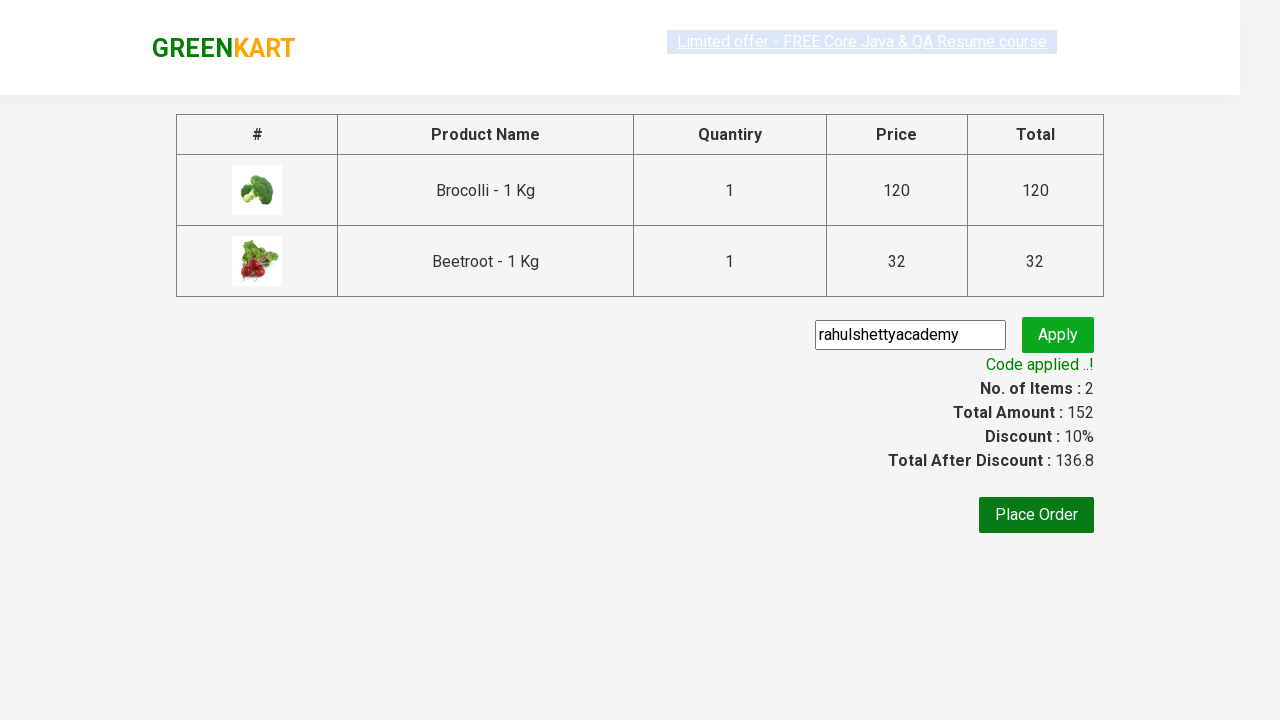